Tests downloading a file from an external website by clicking on a file link and verifying the downloaded file name

Starting URL: https://the-internet.herokuapp.com/download

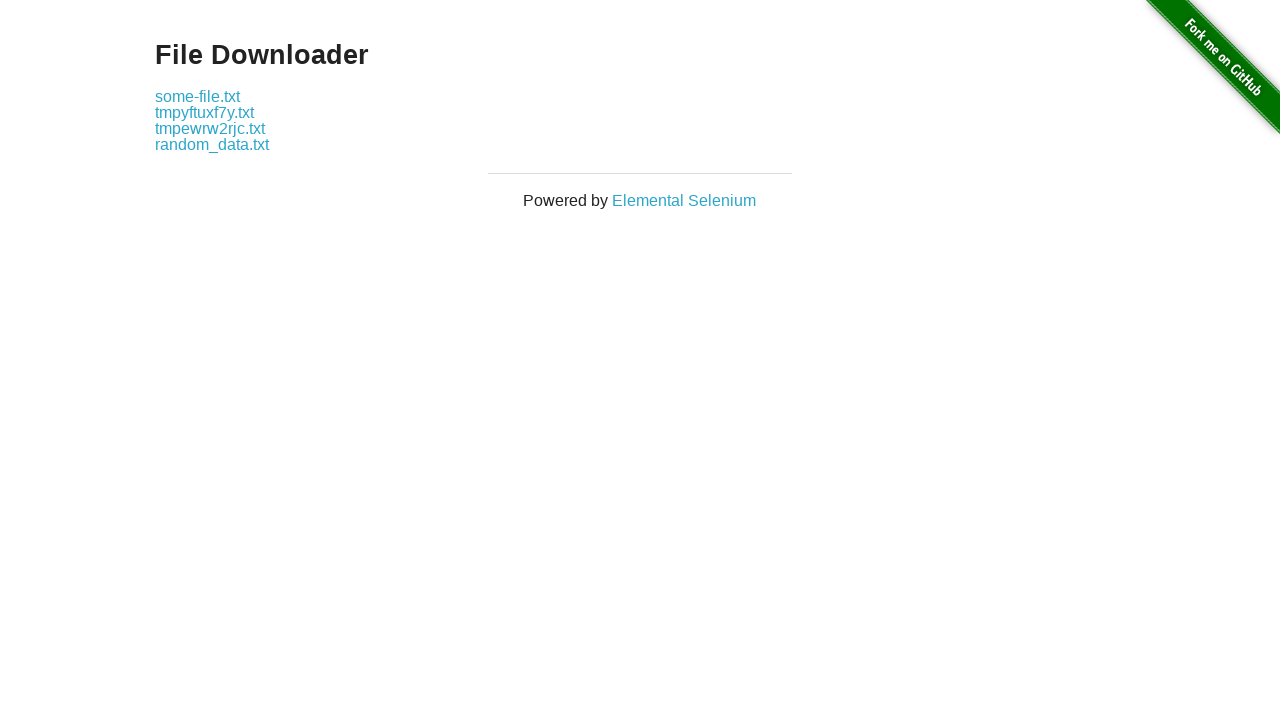

Clicked on file link 'some-file.txt' to initiate download at (198, 96) on a:text('some-file.txt')
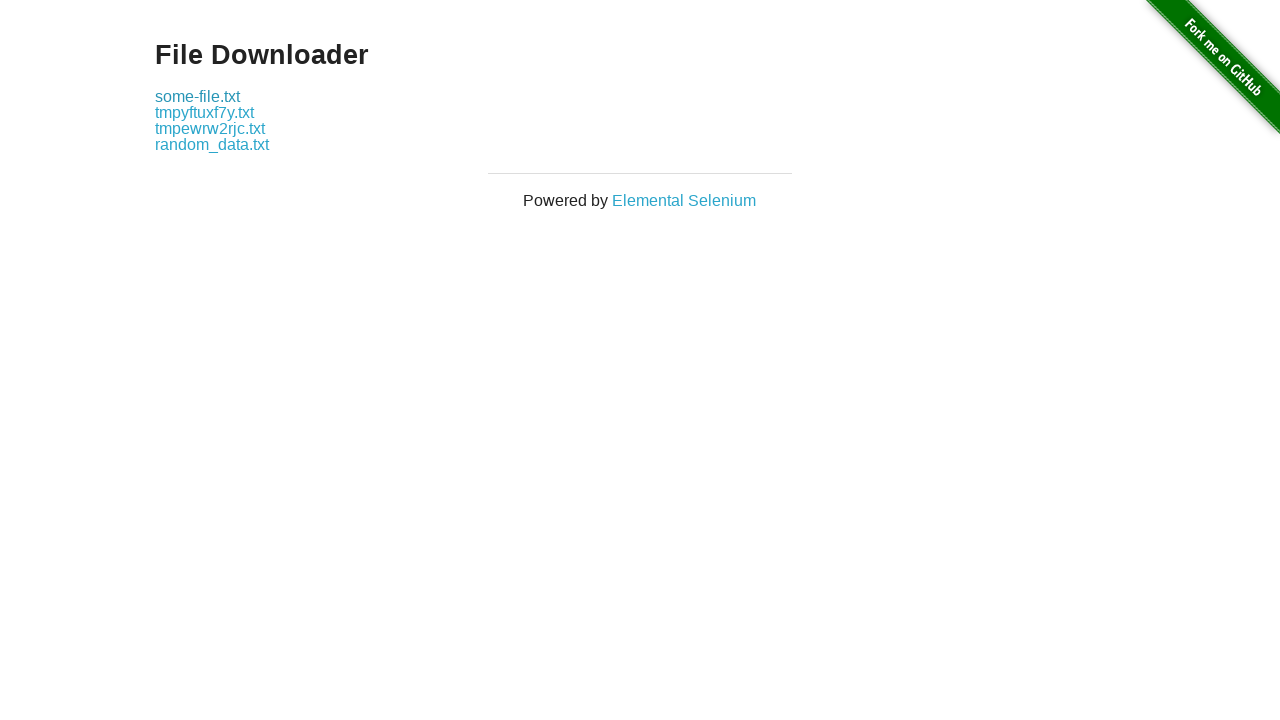

File download completed and download object obtained
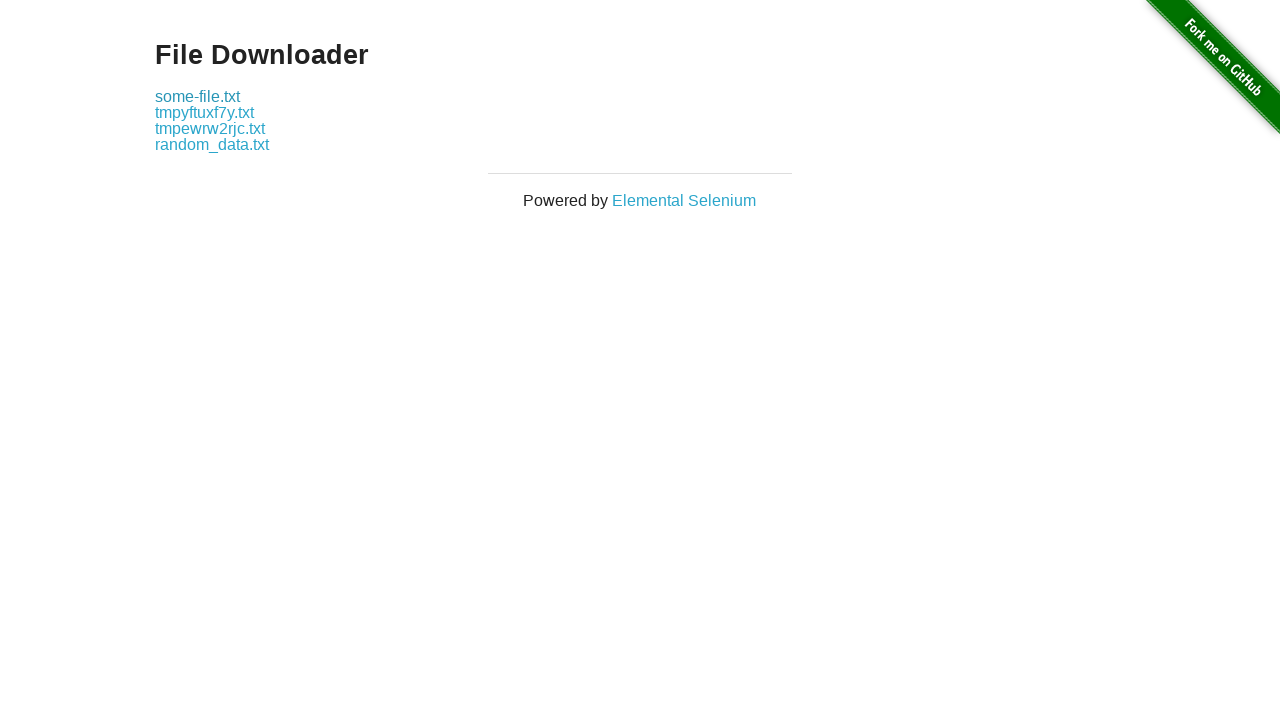

Verified downloaded file name is 'some-file.txt'
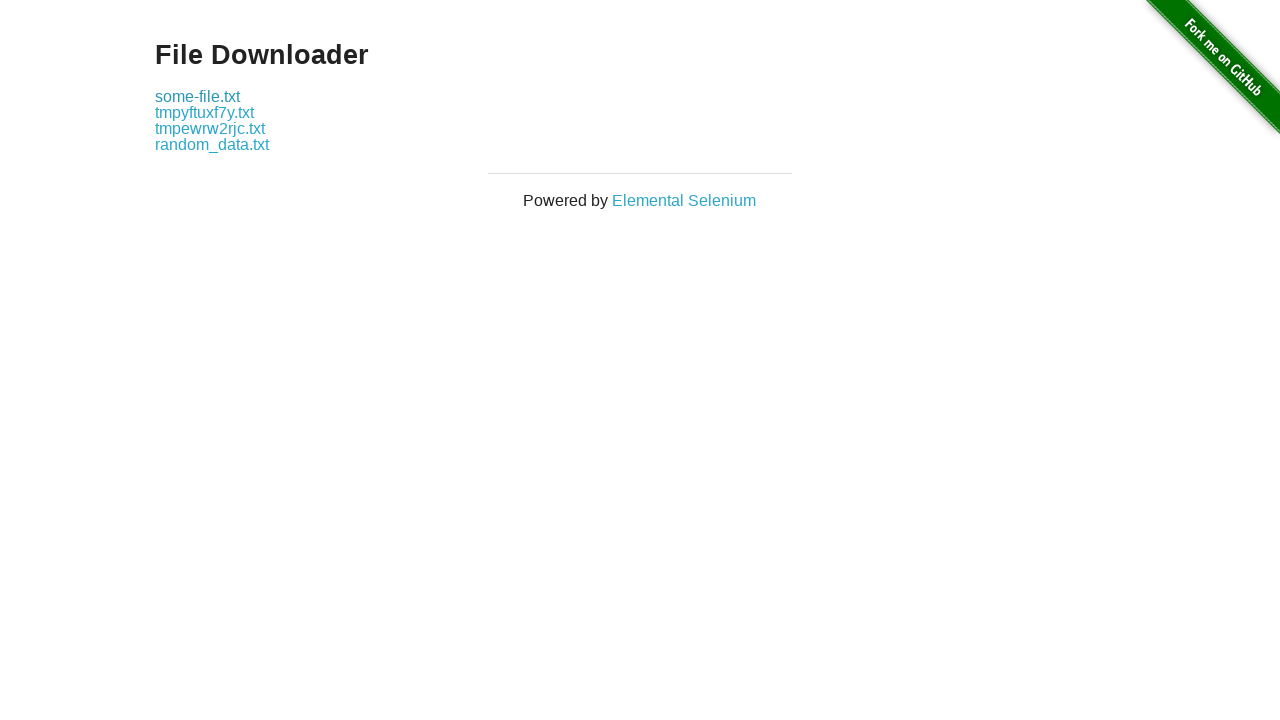

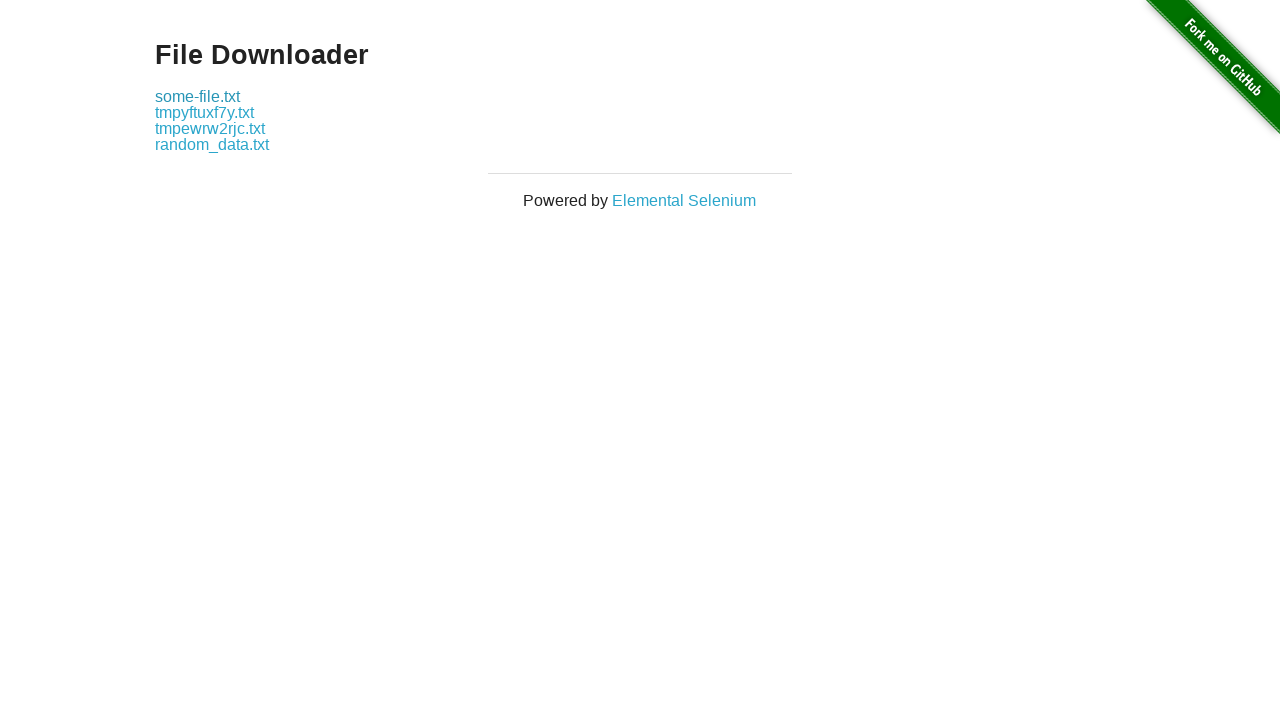